Fills out a practice registration form on demoqa.com including personal information (name, email, gender, mobile), date of birth, subjects, hobbies, current address, state/city selection, and submits the form.

Starting URL: https://demoqa.com/automation-practice-form

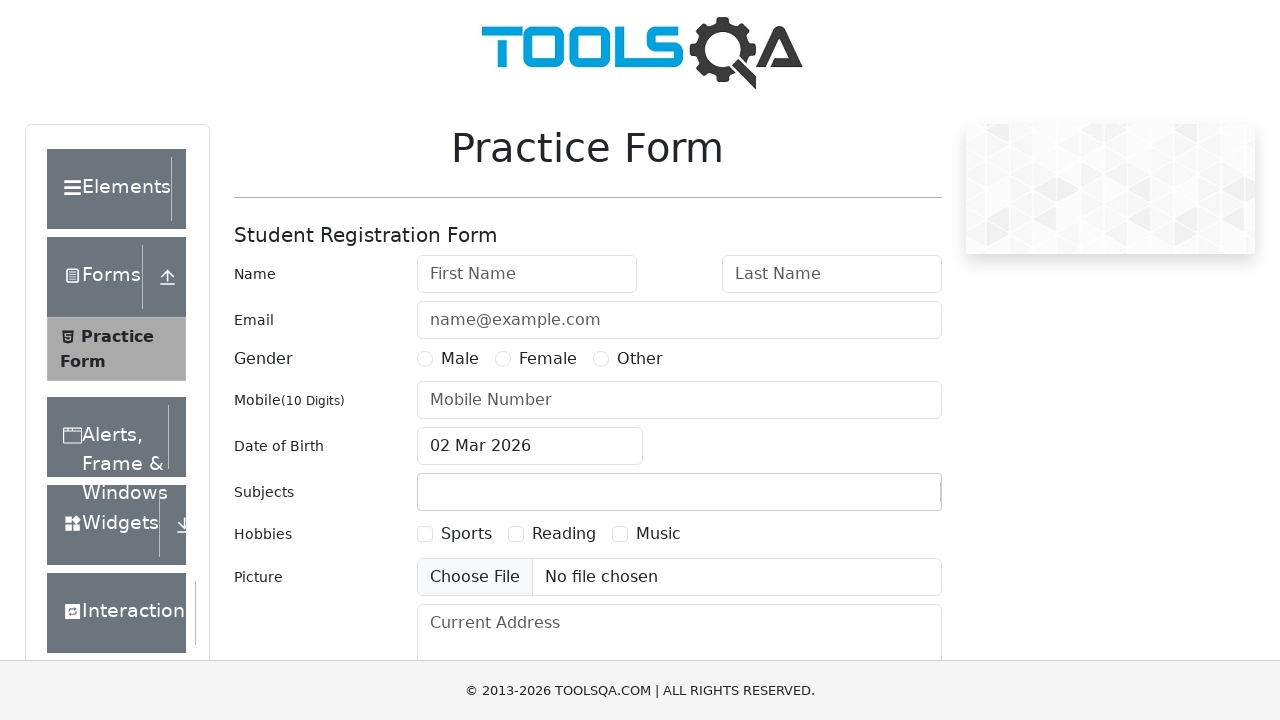

Filled first name field with 'Michael' on #firstName
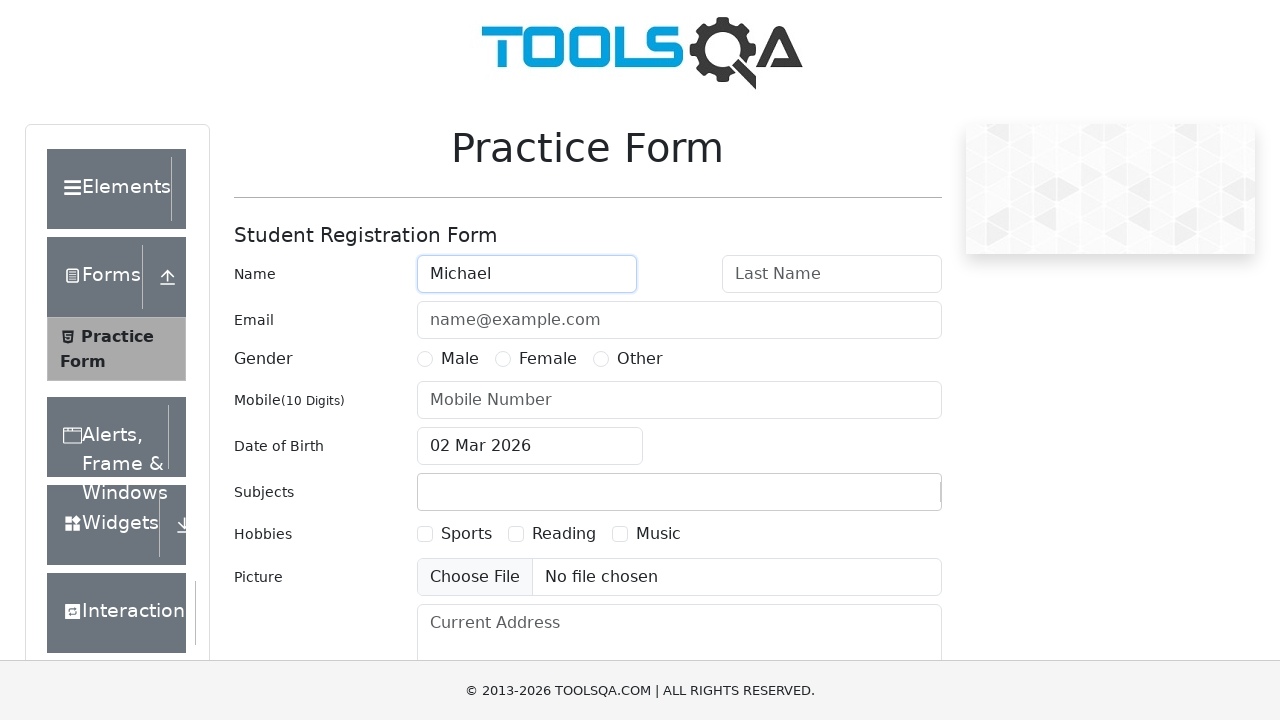

Filled last name field with 'Johnson' on #lastName
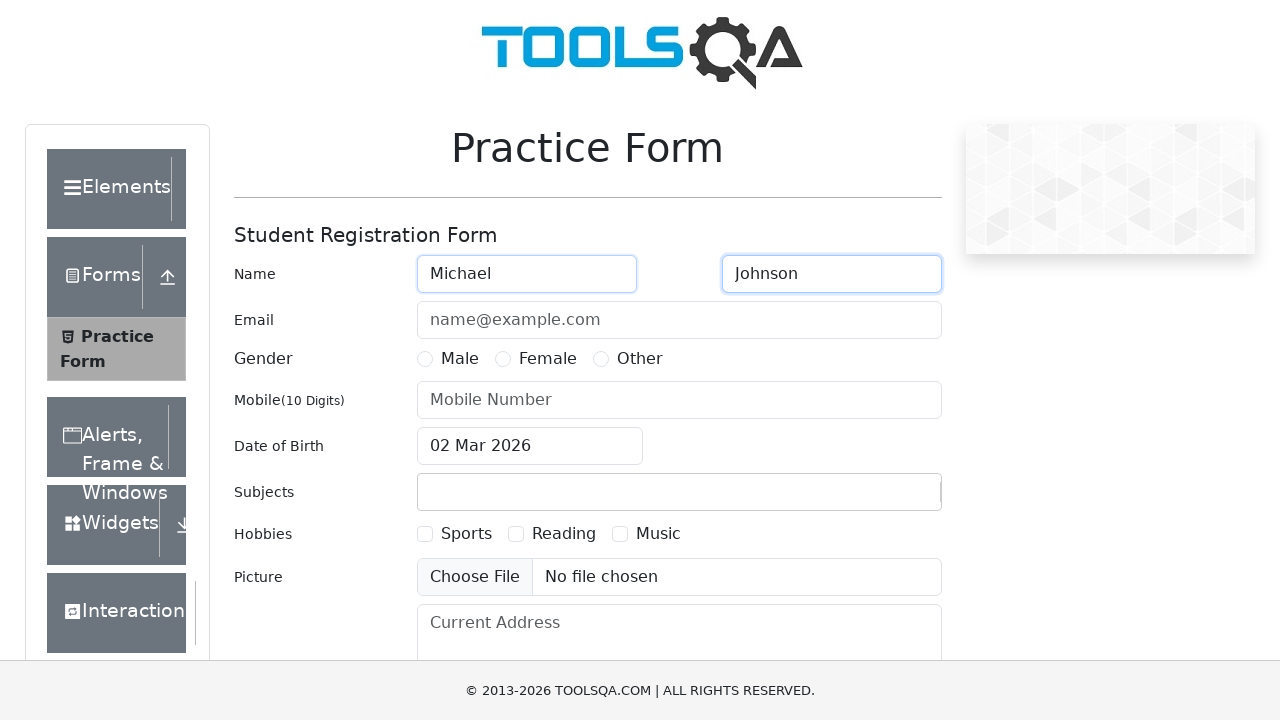

Filled email field with 'michael.johnson@example.com' on #userEmail
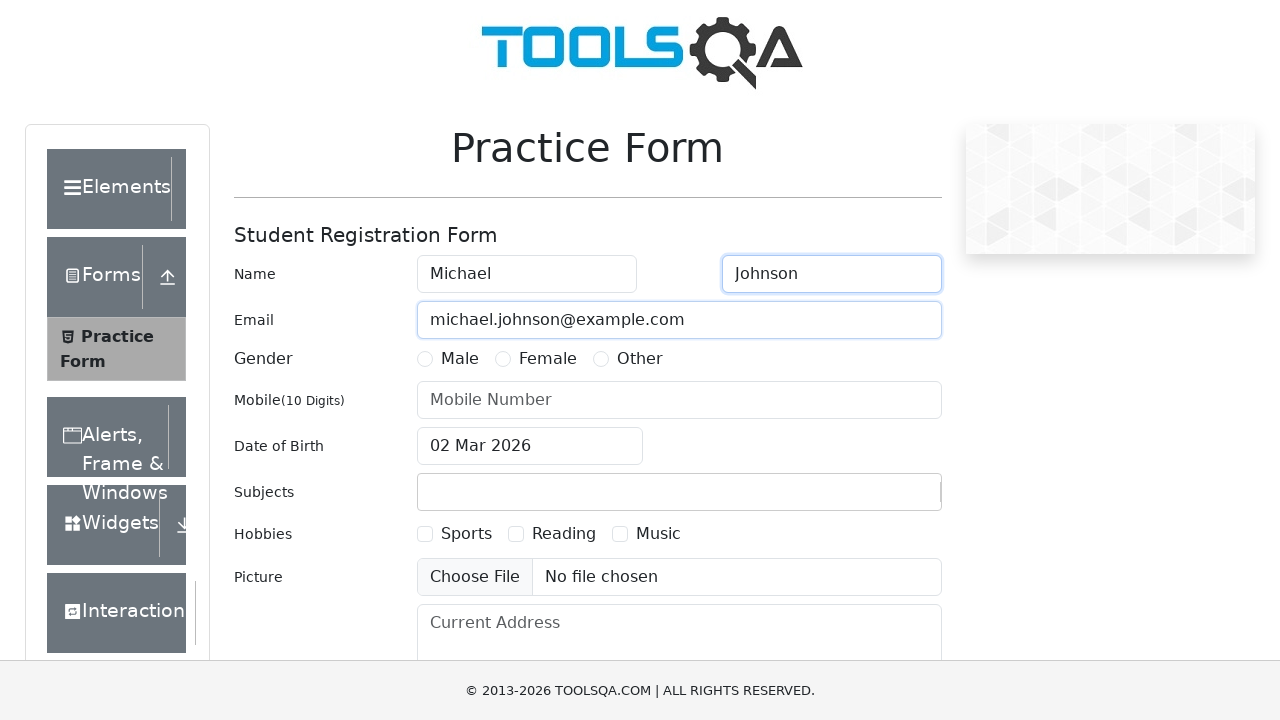

Selected 'Male' gender option at (460, 359) on label[for='gender-radio-1']
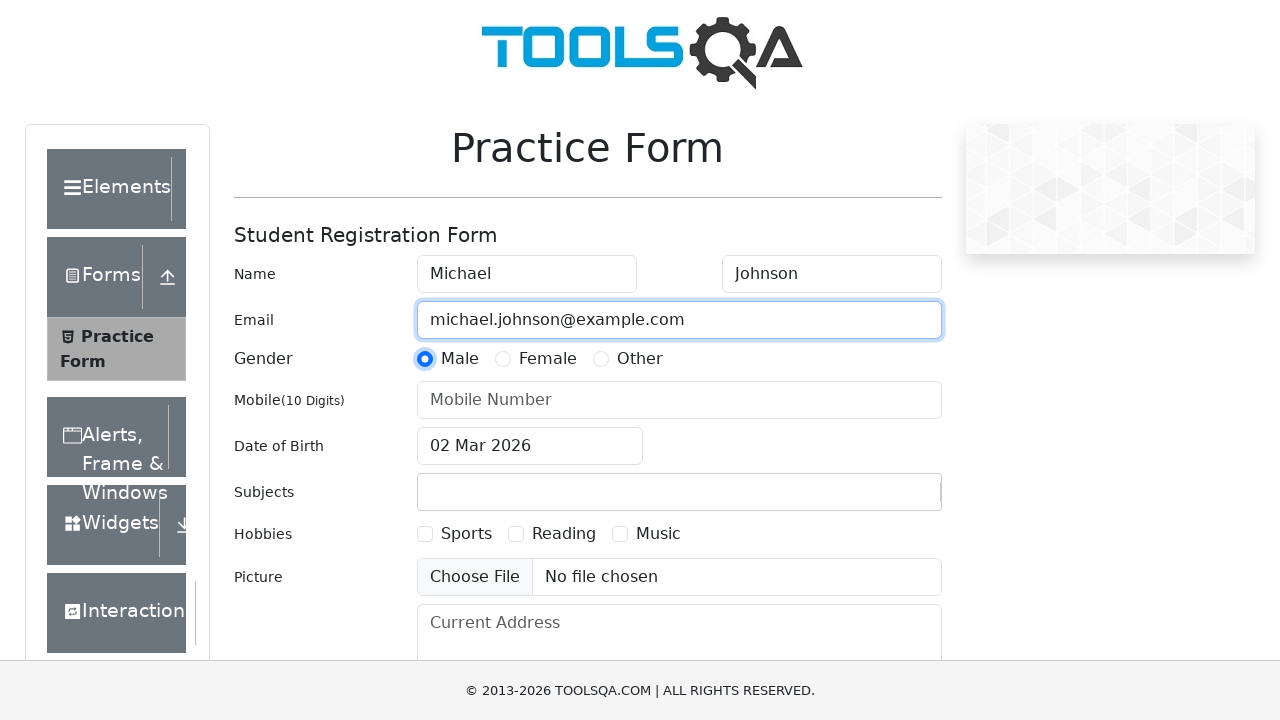

Filled mobile number field with '8125559347' on #userNumber
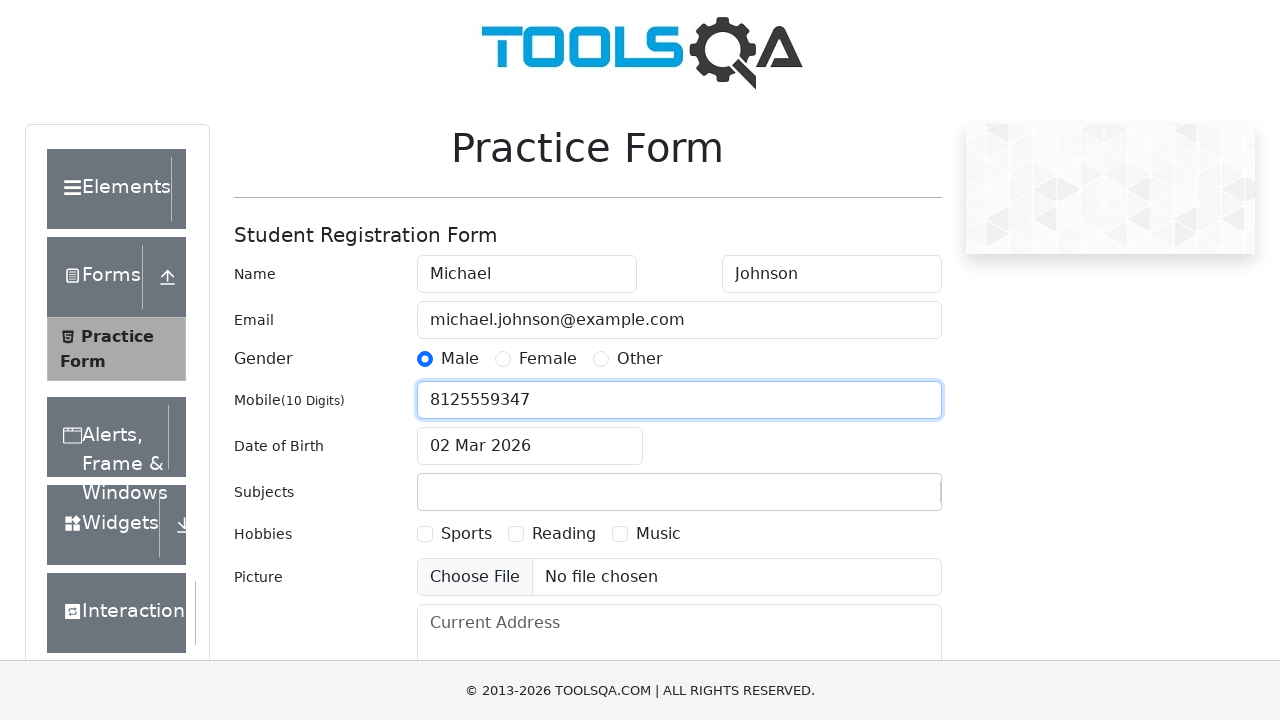

Clicked date of birth input field at (530, 446) on #dateOfBirthInput
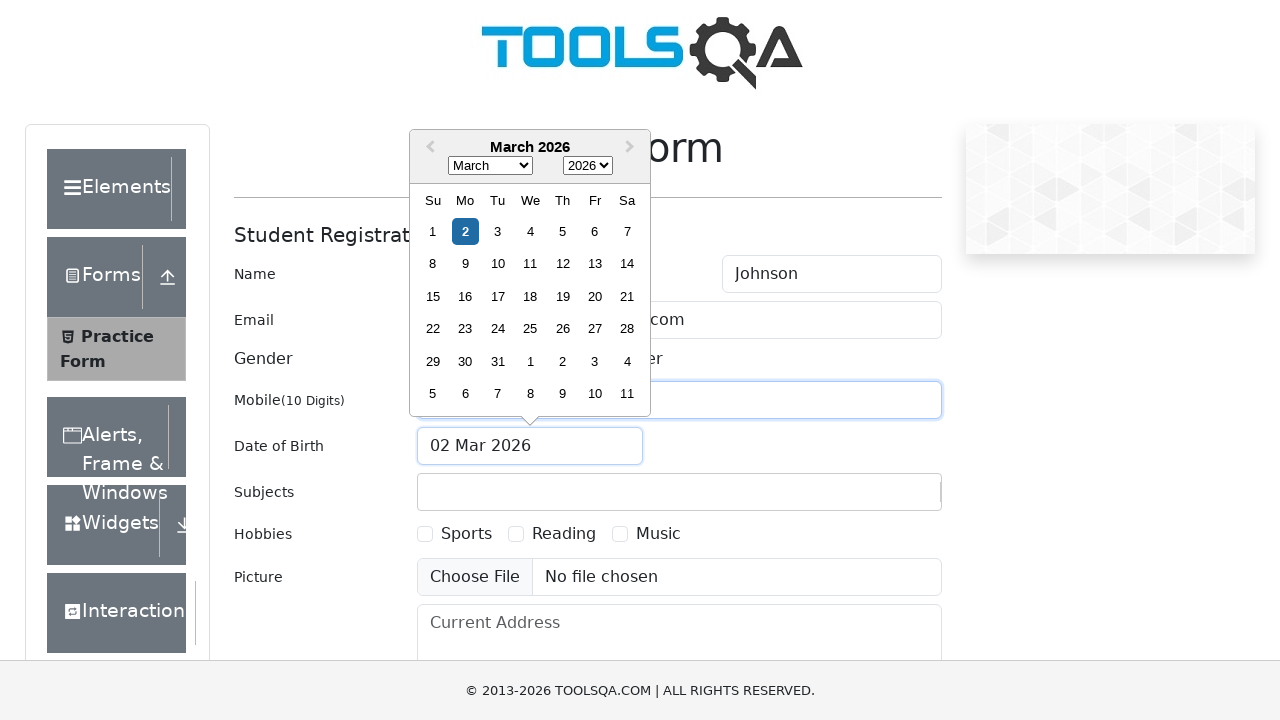

Selected all text in date of birth field
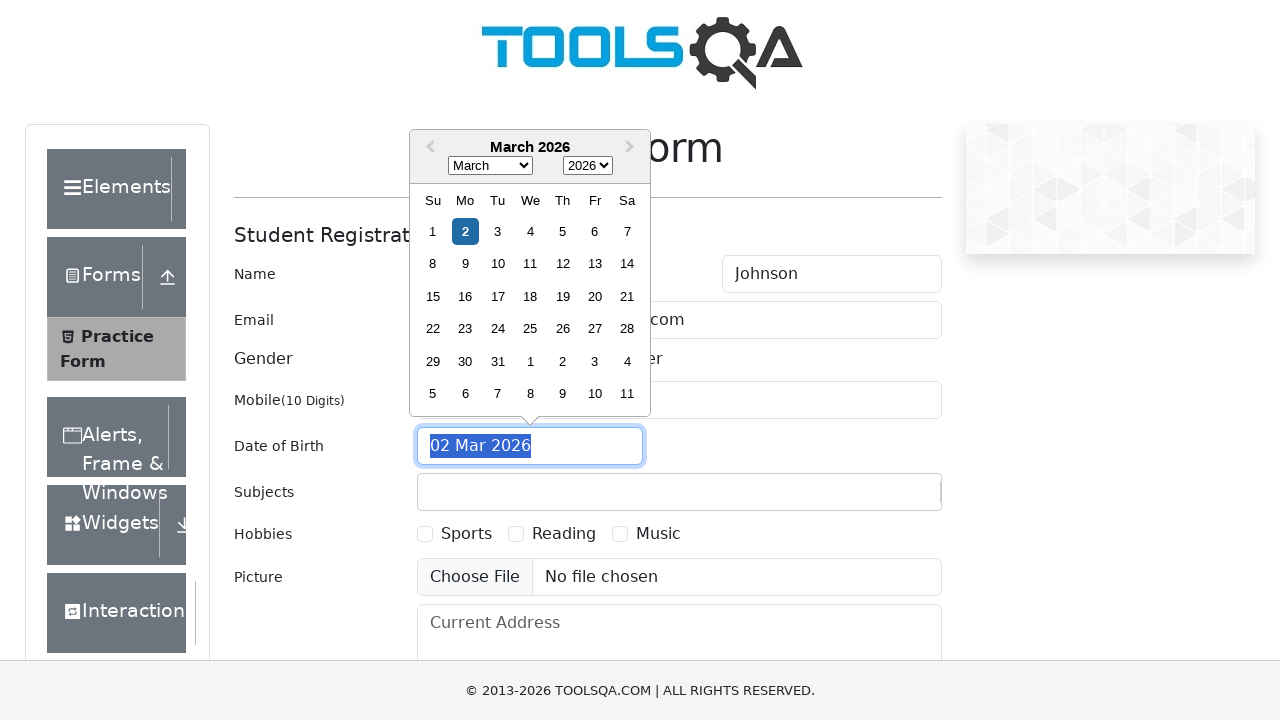

Typed date of birth '15 Mar 1992'
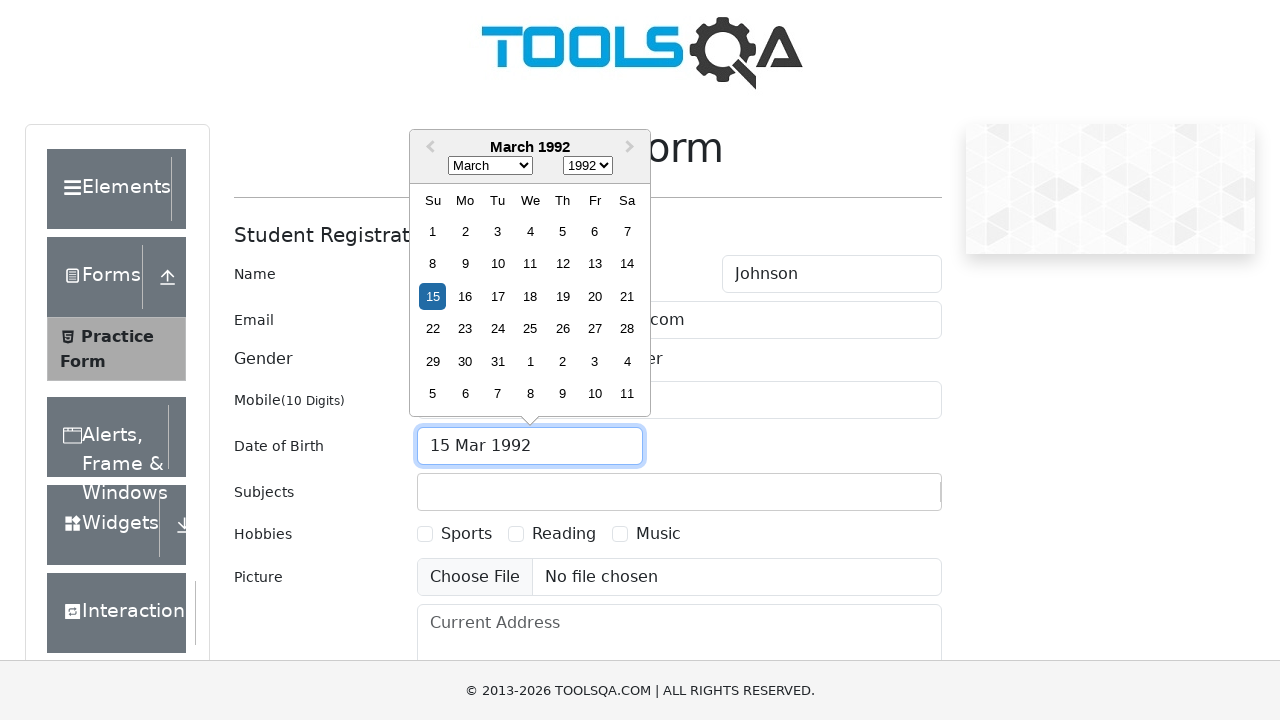

Pressed Enter to confirm date of birth
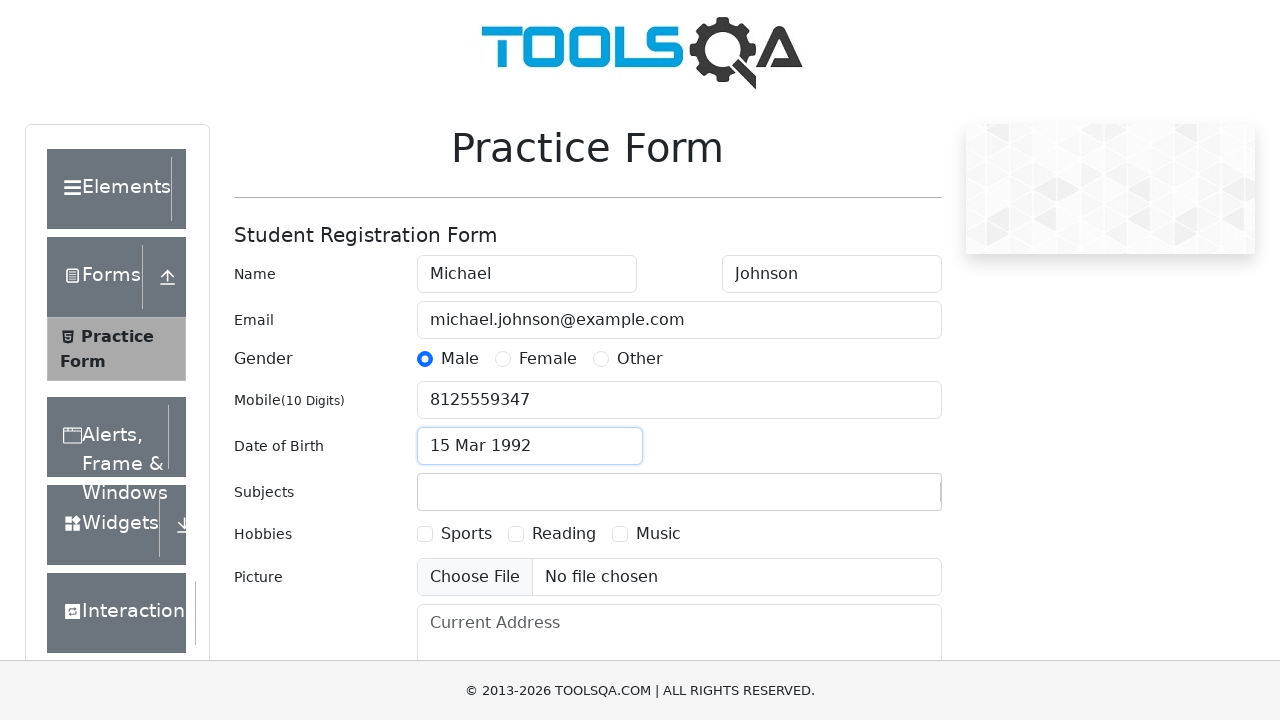

Filled subjects field with 'Computer Science' on #subjectsInput
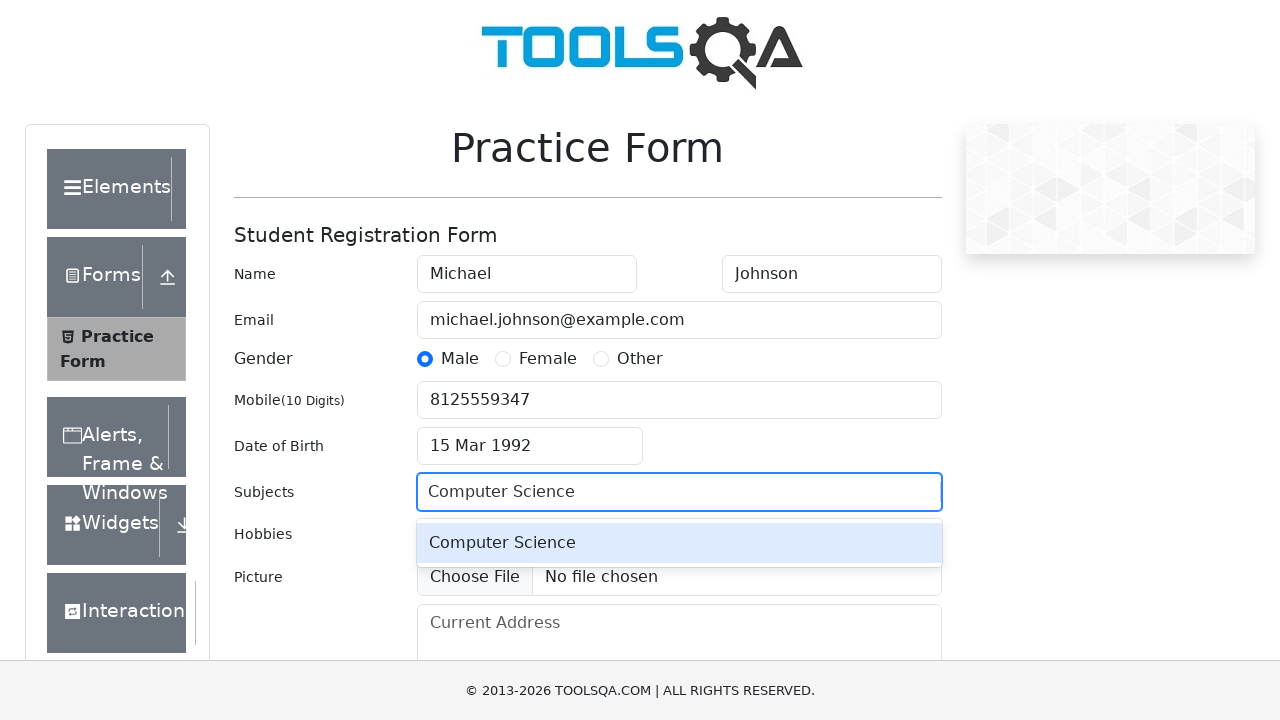

Pressed Enter to confirm subject selection
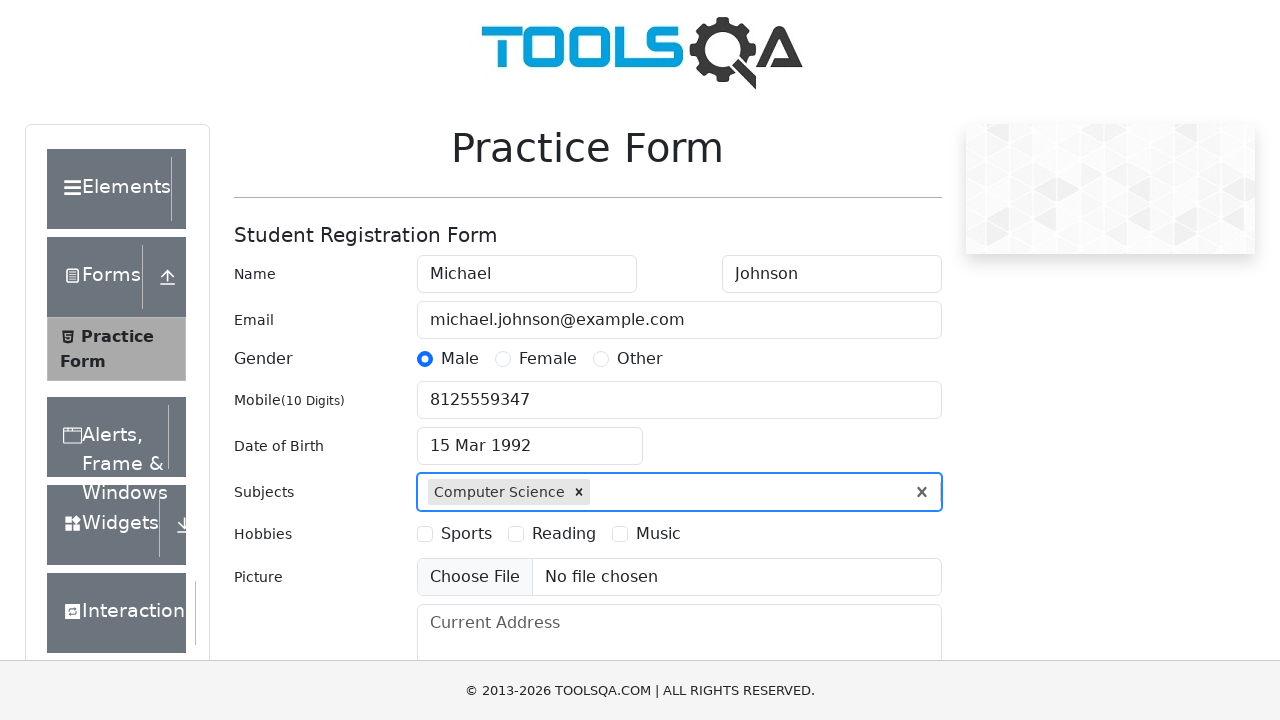

Selected 'Sports' hobby checkbox at (466, 534) on label[for='hobbies-checkbox-1']
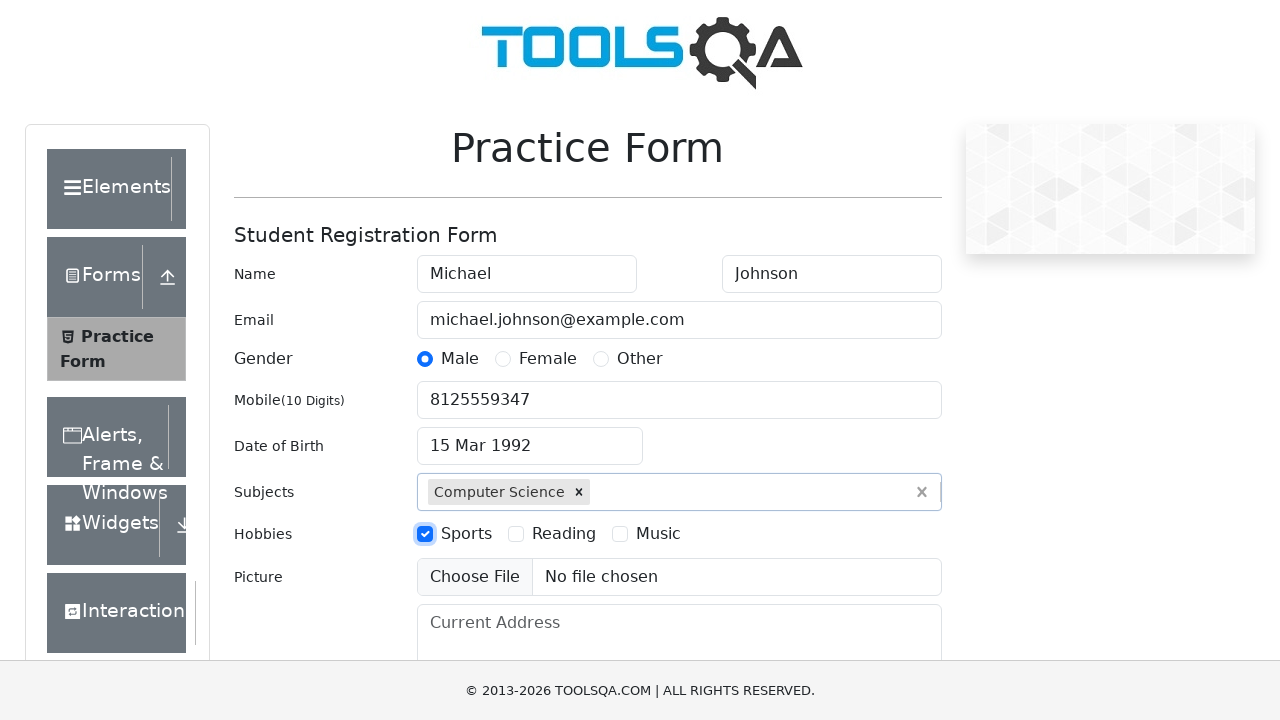

Filled current address field with '456 Oak Avenue, Springfield, IL 62701' on #currentAddress
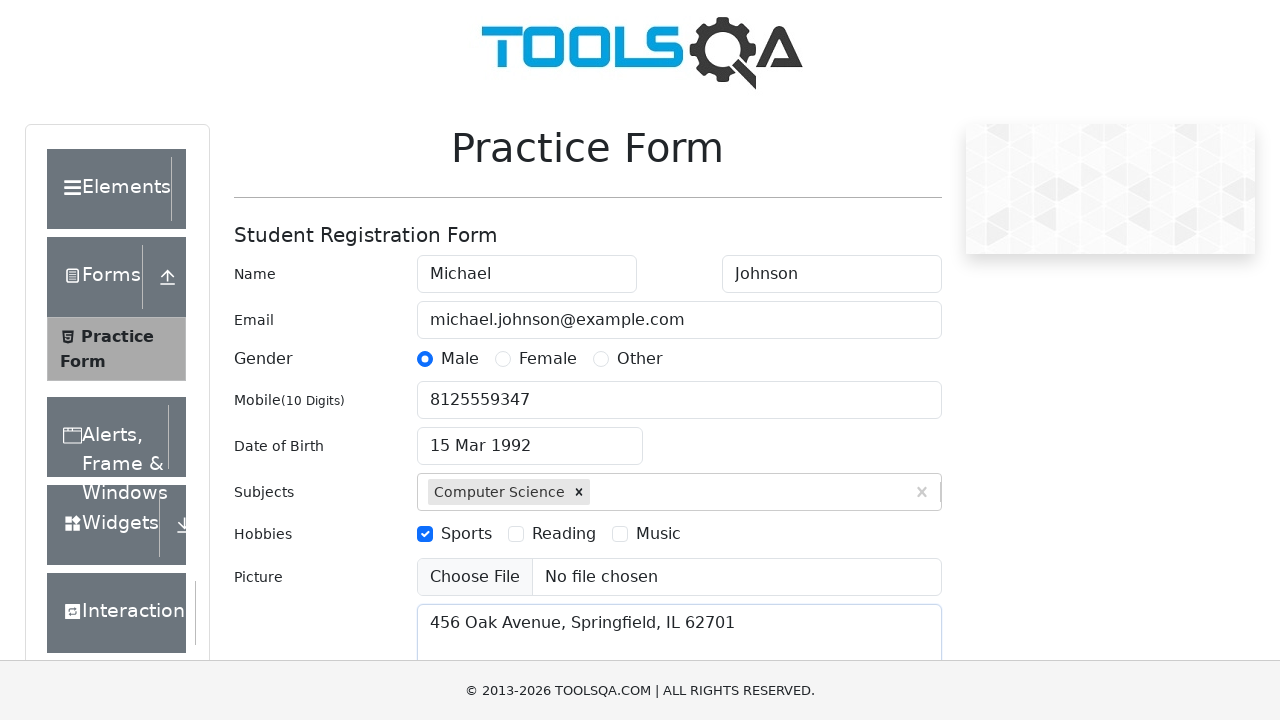

Filled state dropdown input with 'NCR' on input#react-select-3-input
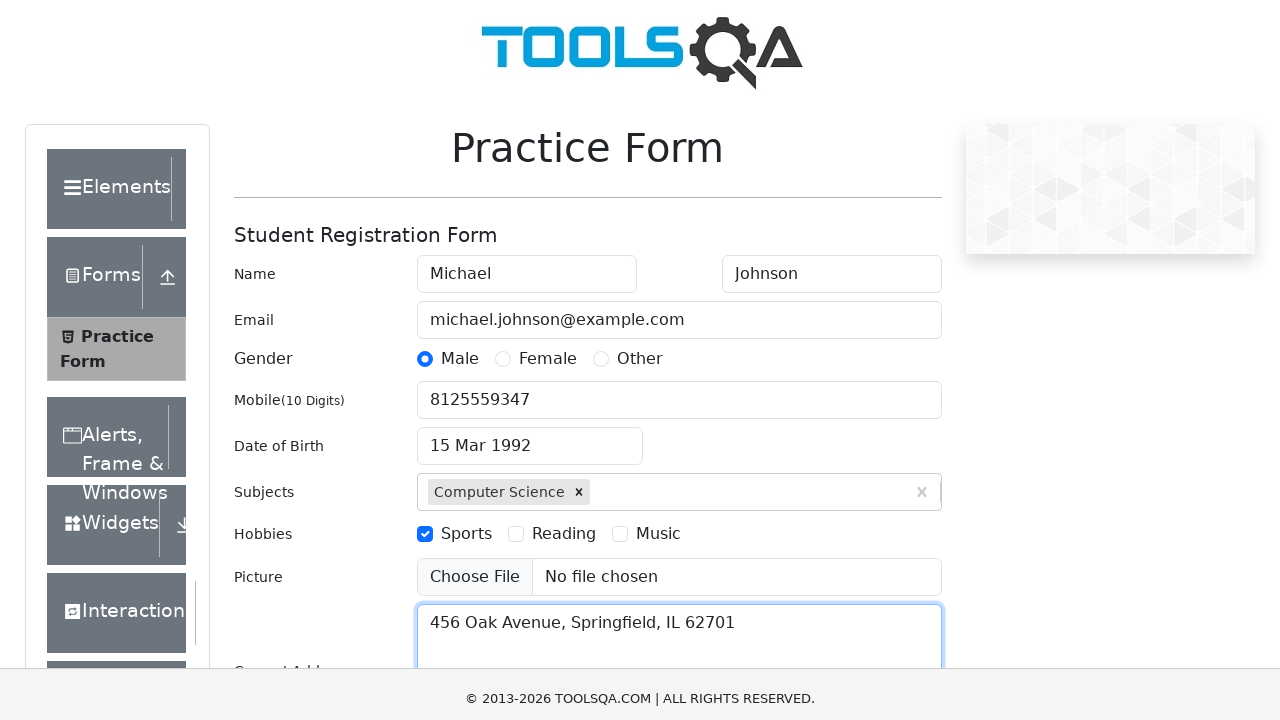

Pressed Enter to confirm state selection
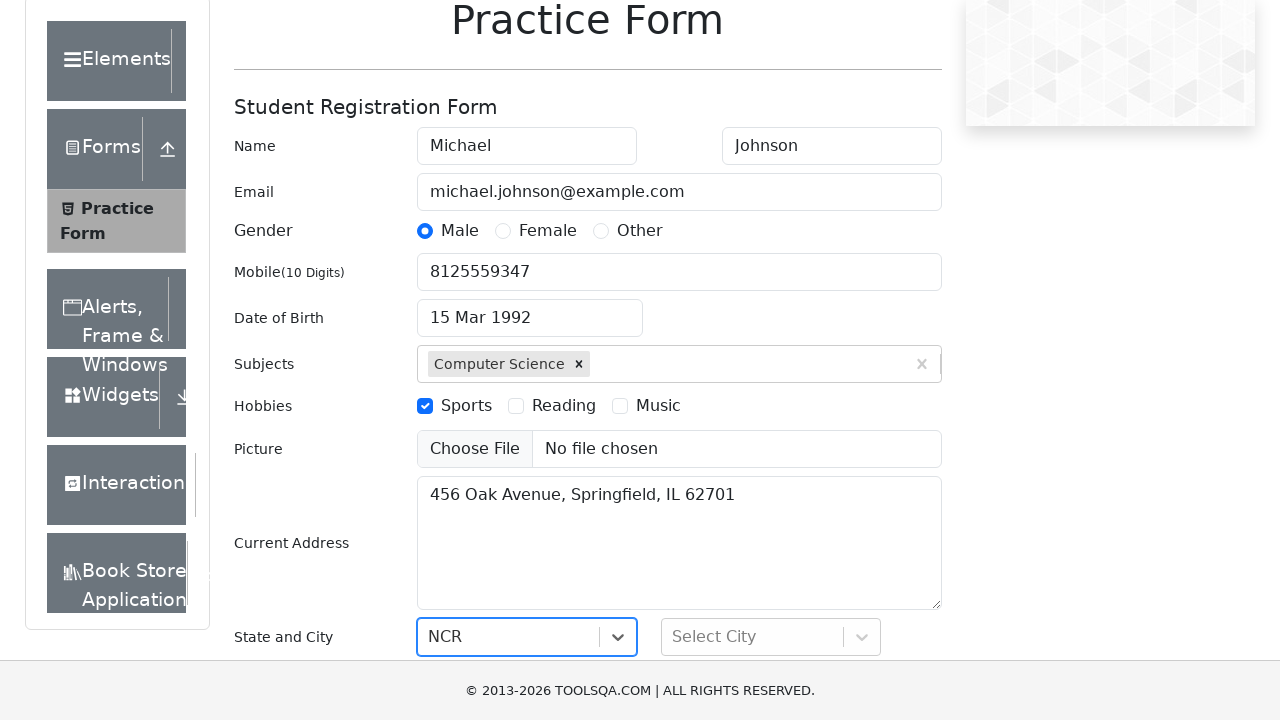

Filled city dropdown input with 'Delhi' on input#react-select-4-input
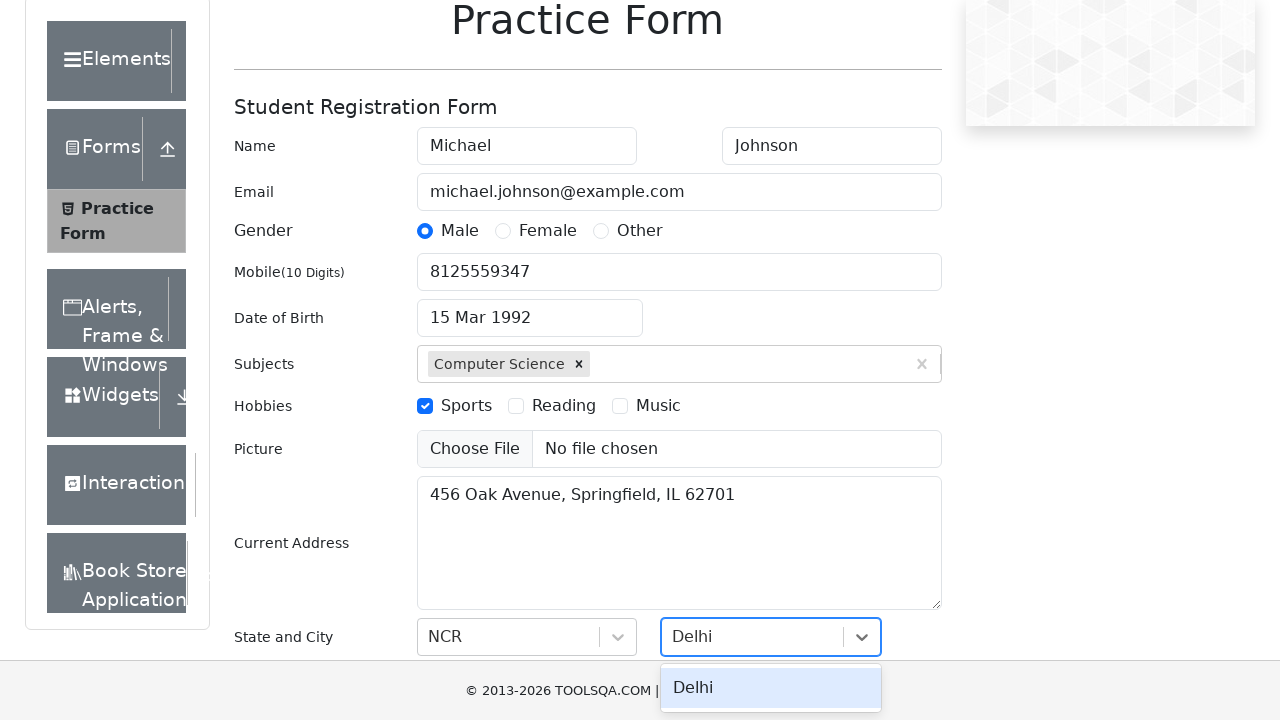

Pressed Enter to confirm city selection
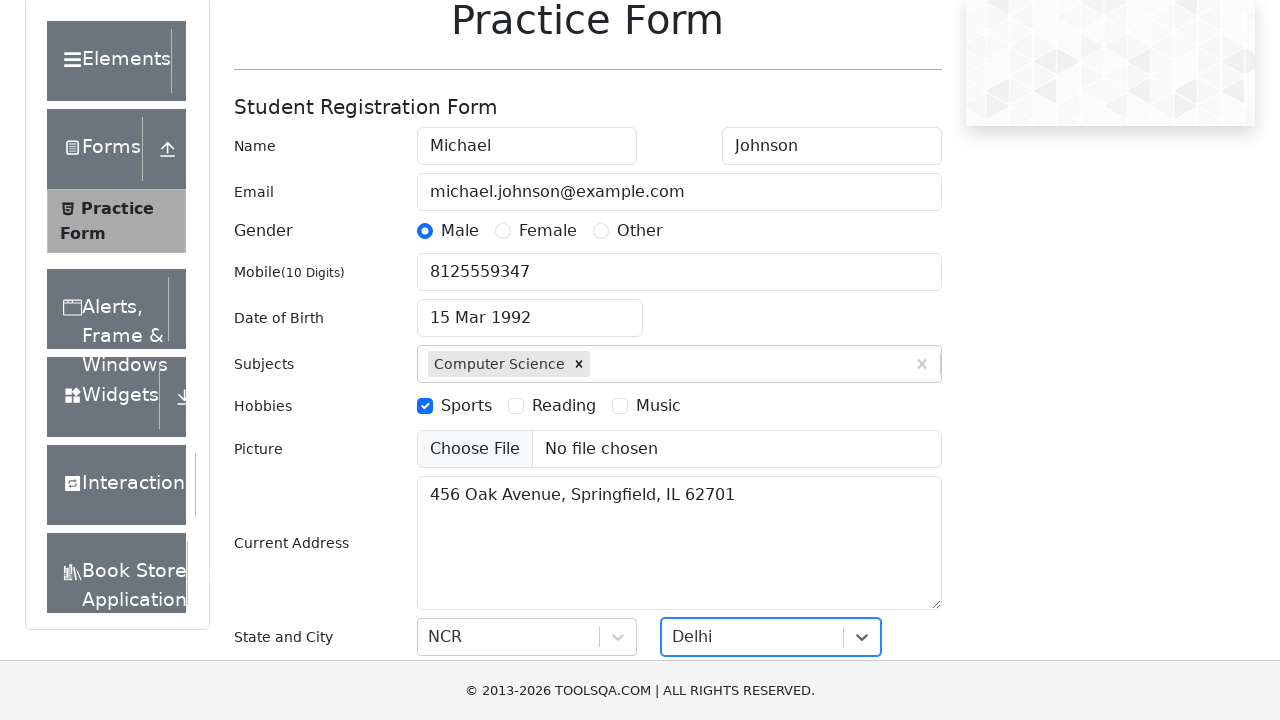

Clicked submit button to submit the registration form at (885, 499) on #submit
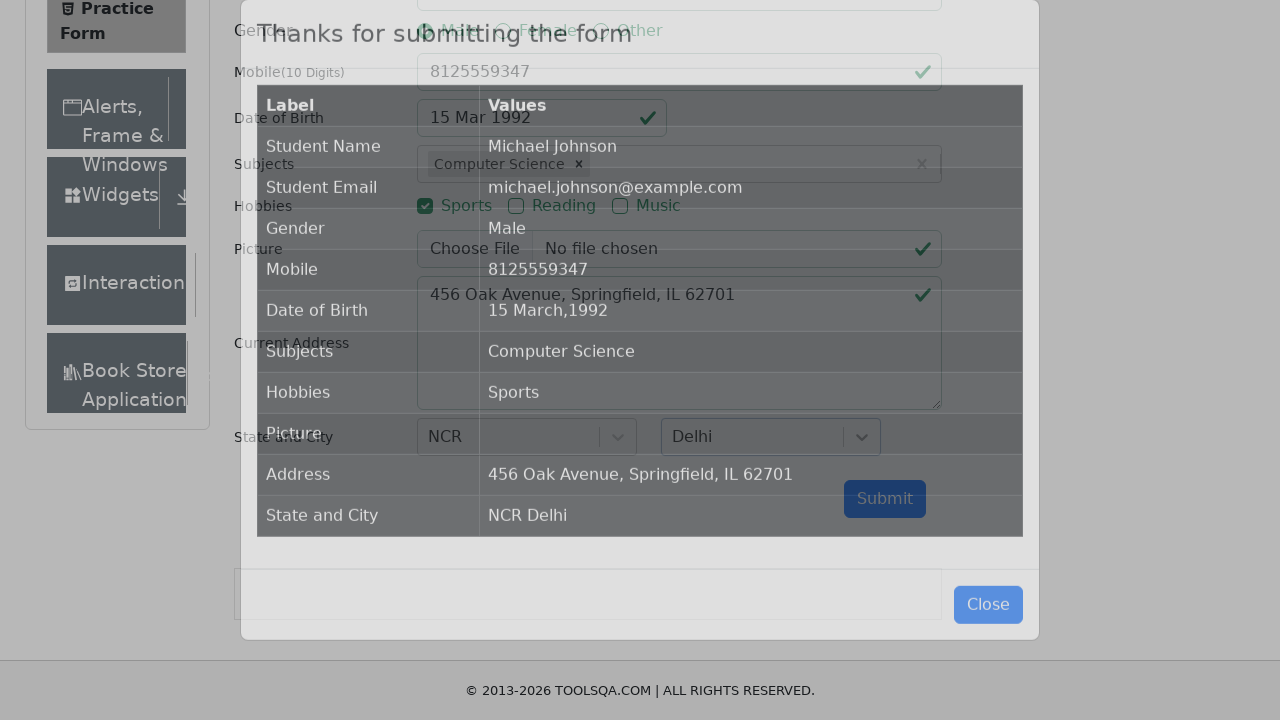

Waited for form submission confirmation
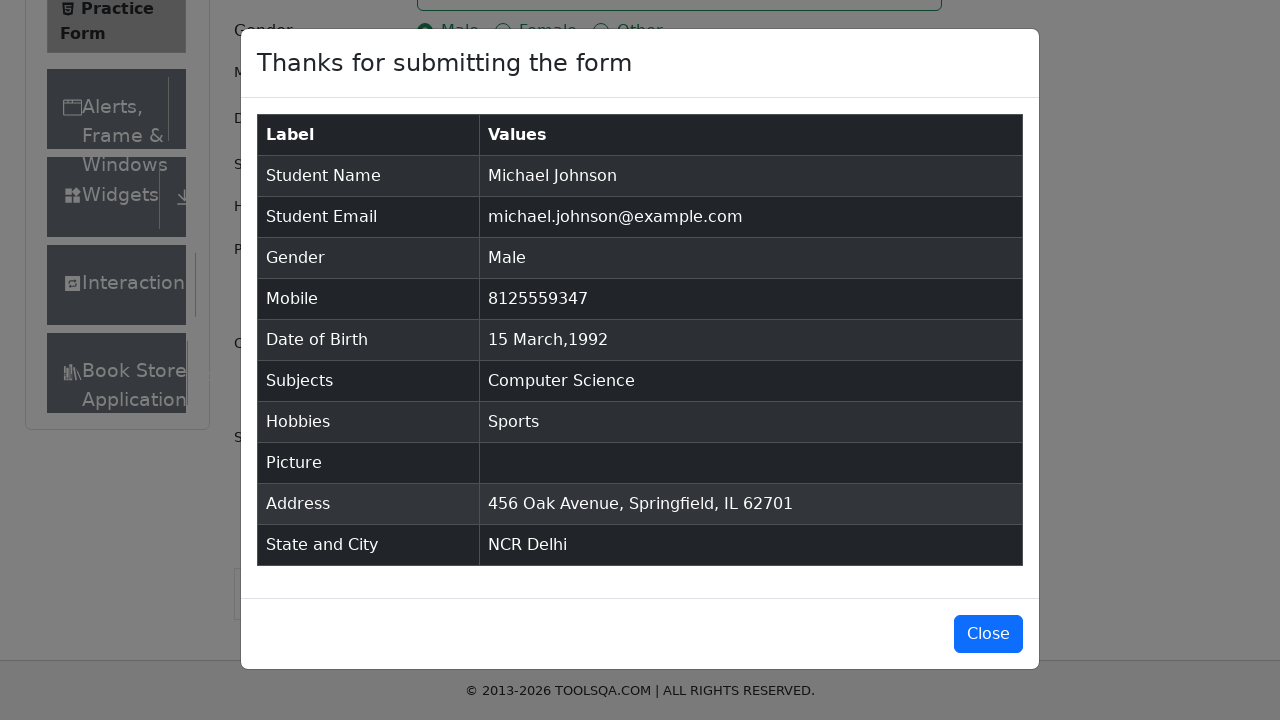

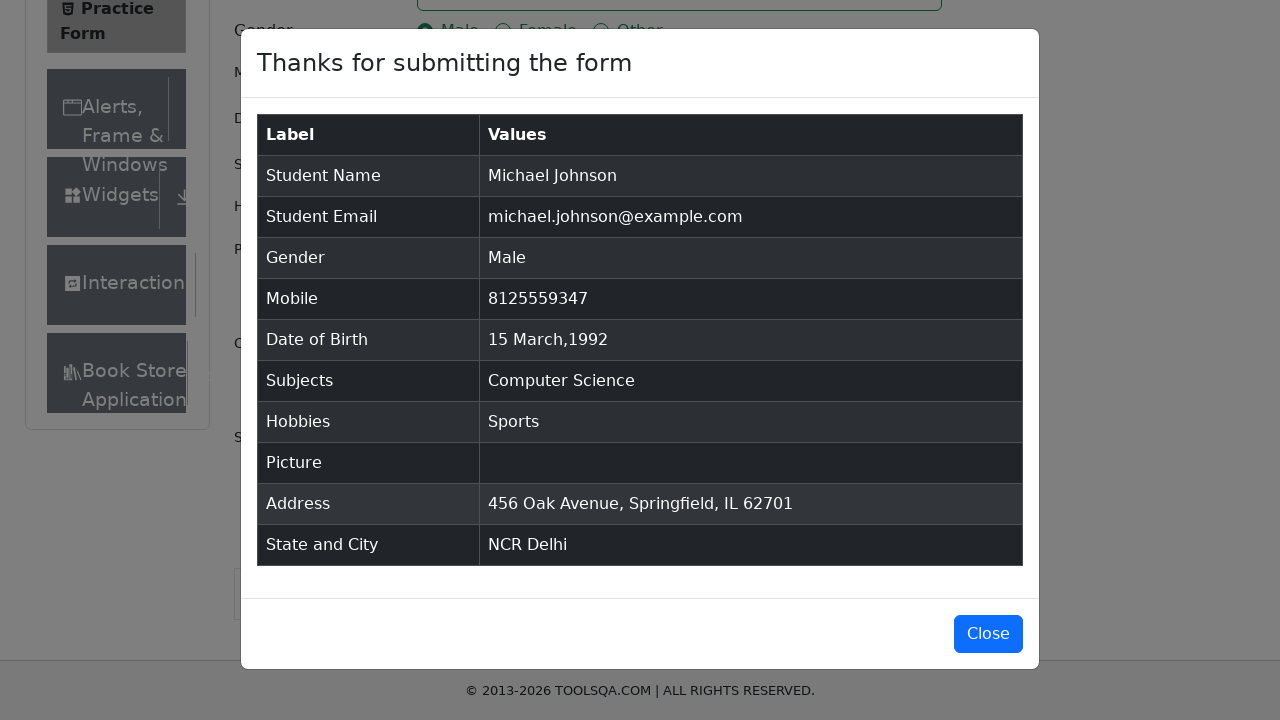